Tests mouse hover functionality by scrolling down the page, hovering over a "Mouse Hover" element to reveal a dropdown menu, and clicking the "Top" link option

Starting URL: https://rahulshettyacademy.com/AutomationPractice/

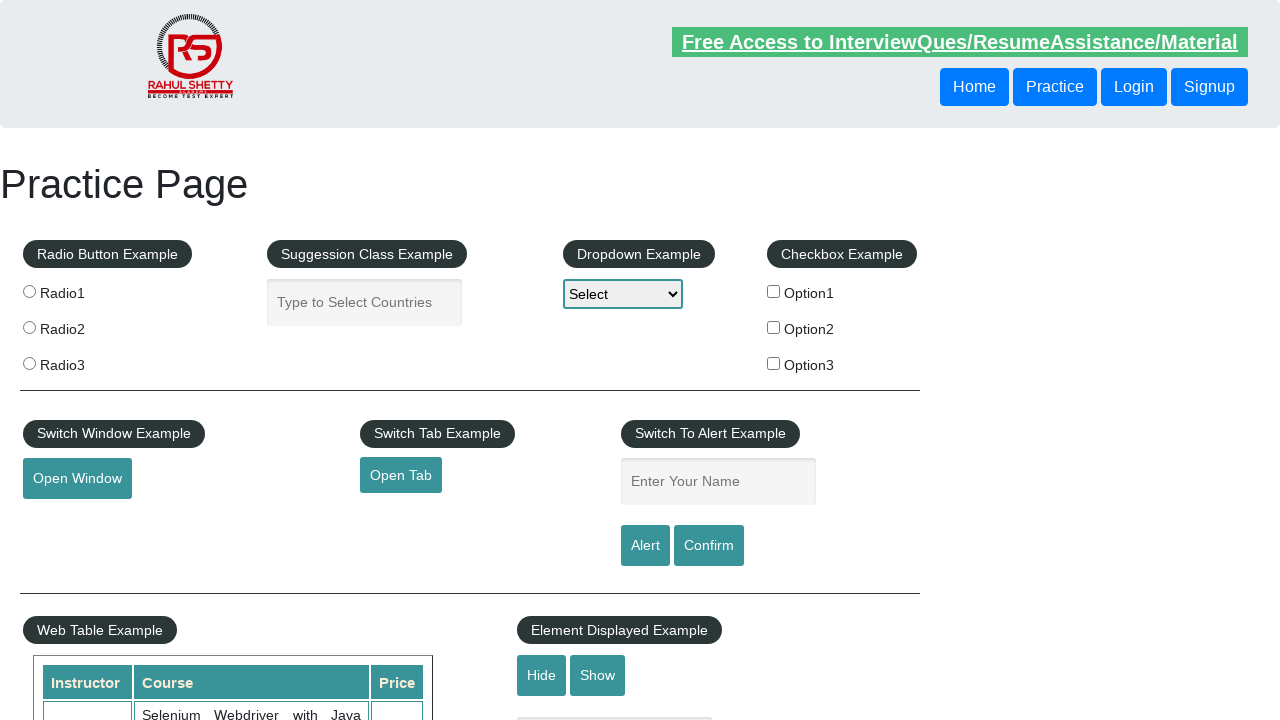

Scrolled down 1000 pixels to bring mouse hover element into view
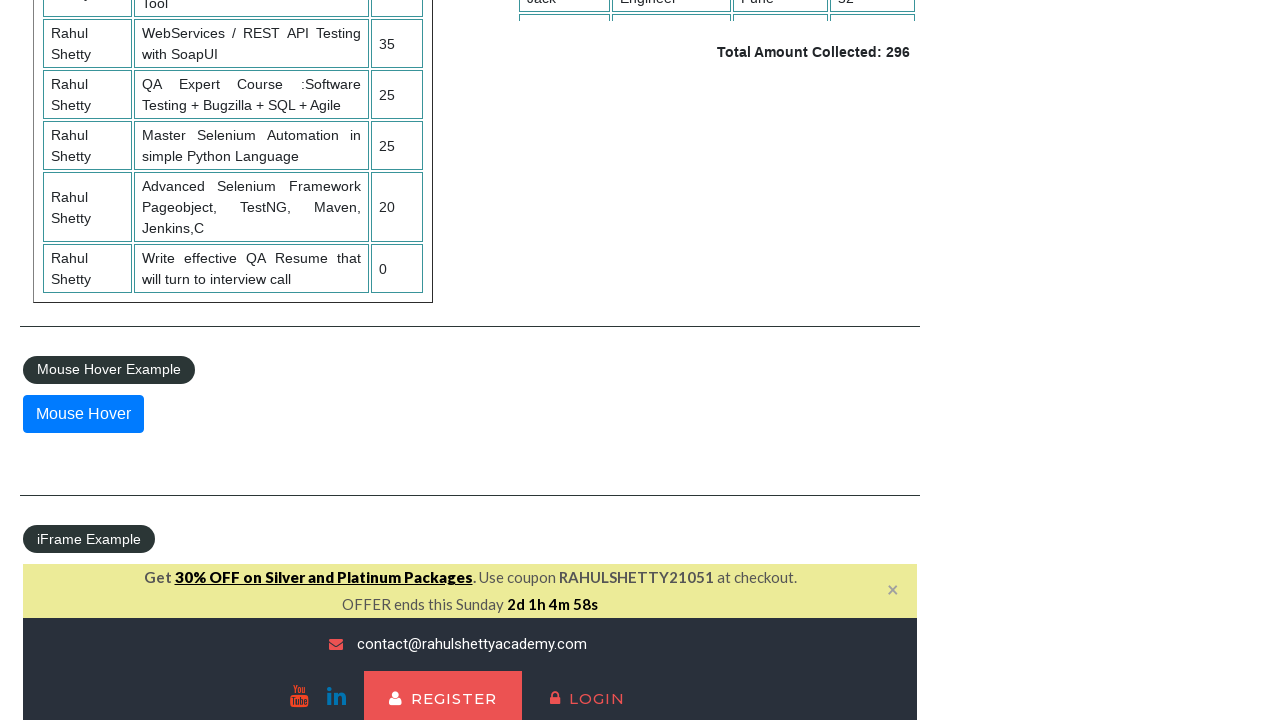

Hovered over the Mouse Hover element to reveal dropdown menu at (83, 414) on #mousehover
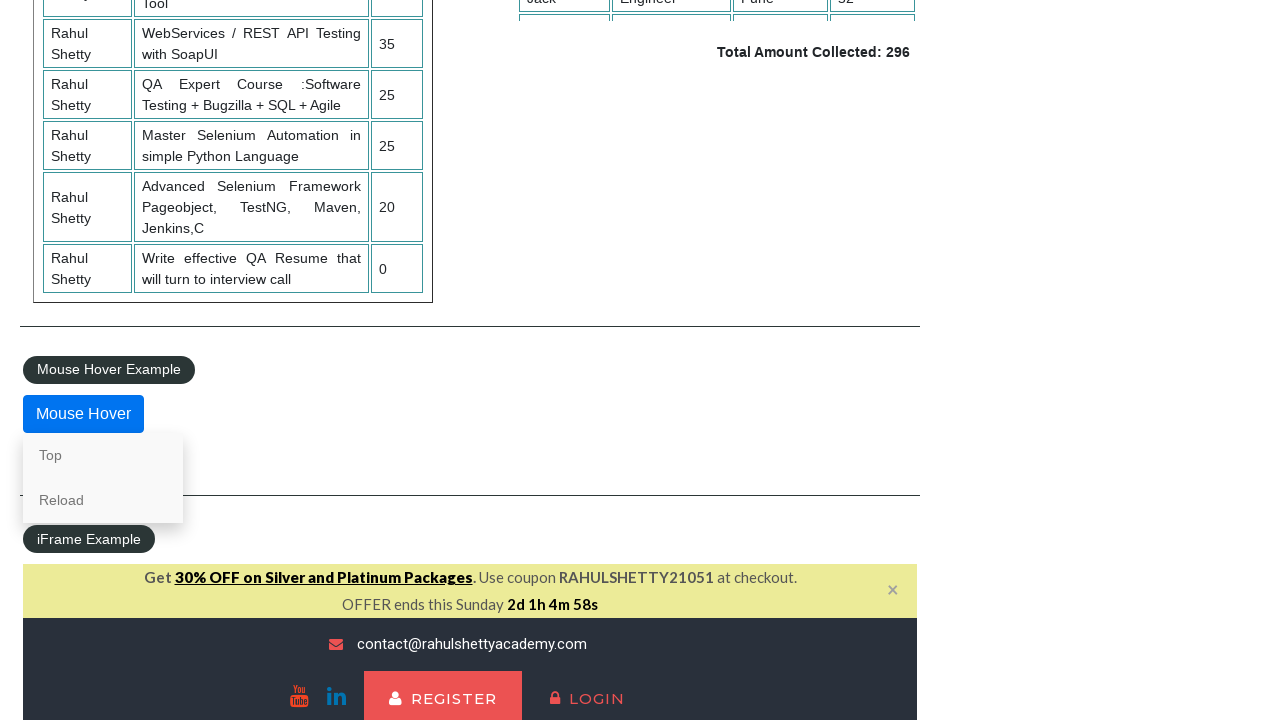

Clicked the 'Top' link from the dropdown menu at (103, 455) on text=Top
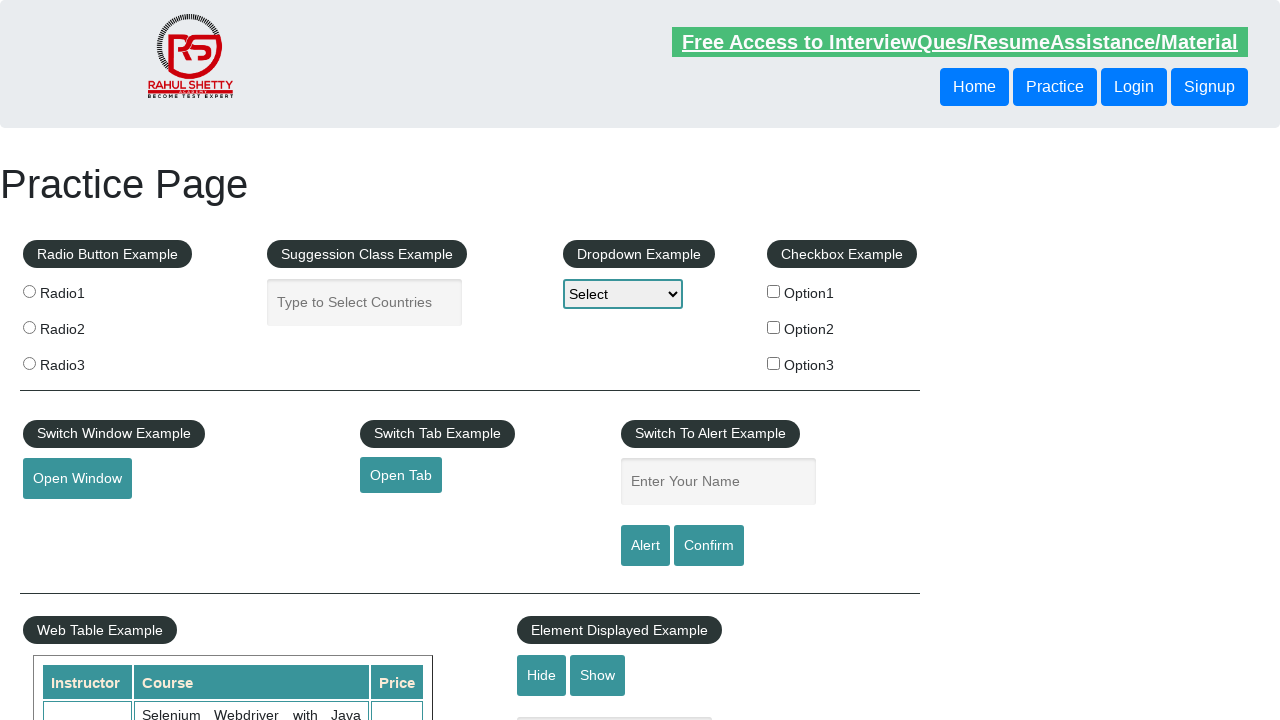

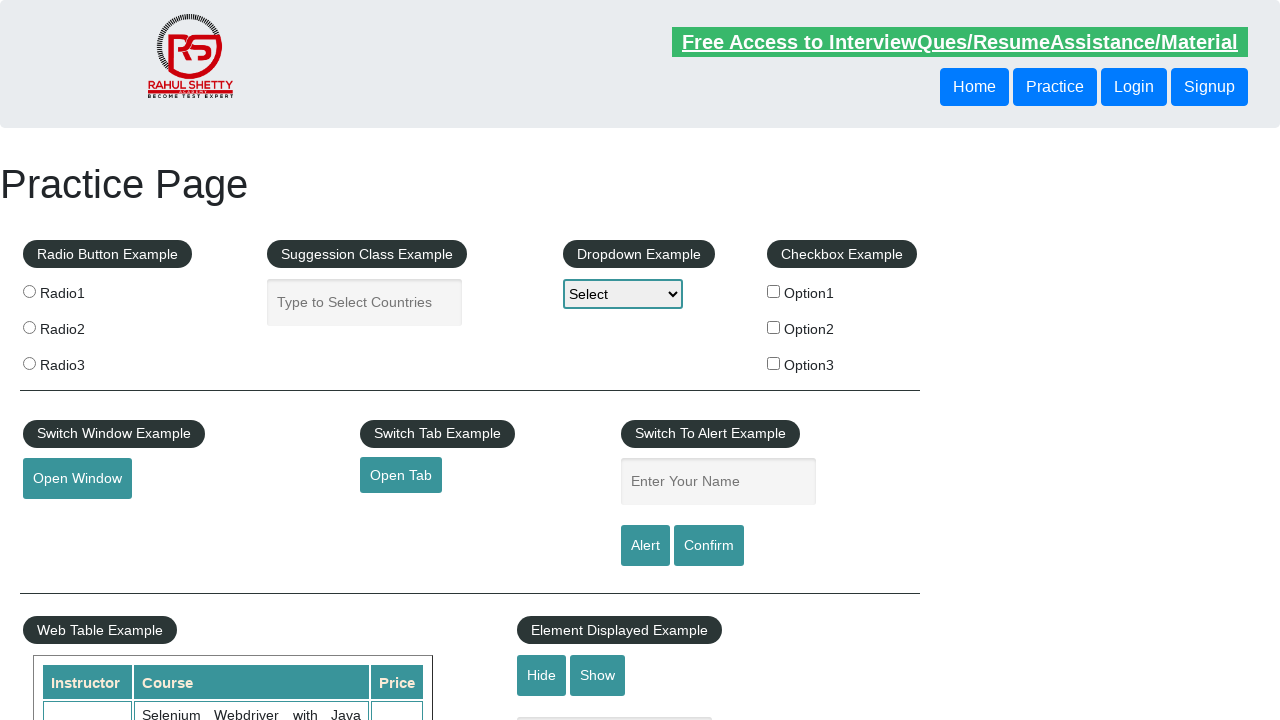